Tests click events on a practice automation page by clicking different animal sound buttons and verifying that the corresponding text (Meow, Woof, Oink, Moo) is displayed.

Starting URL: https://practice-automation.com/click-events/

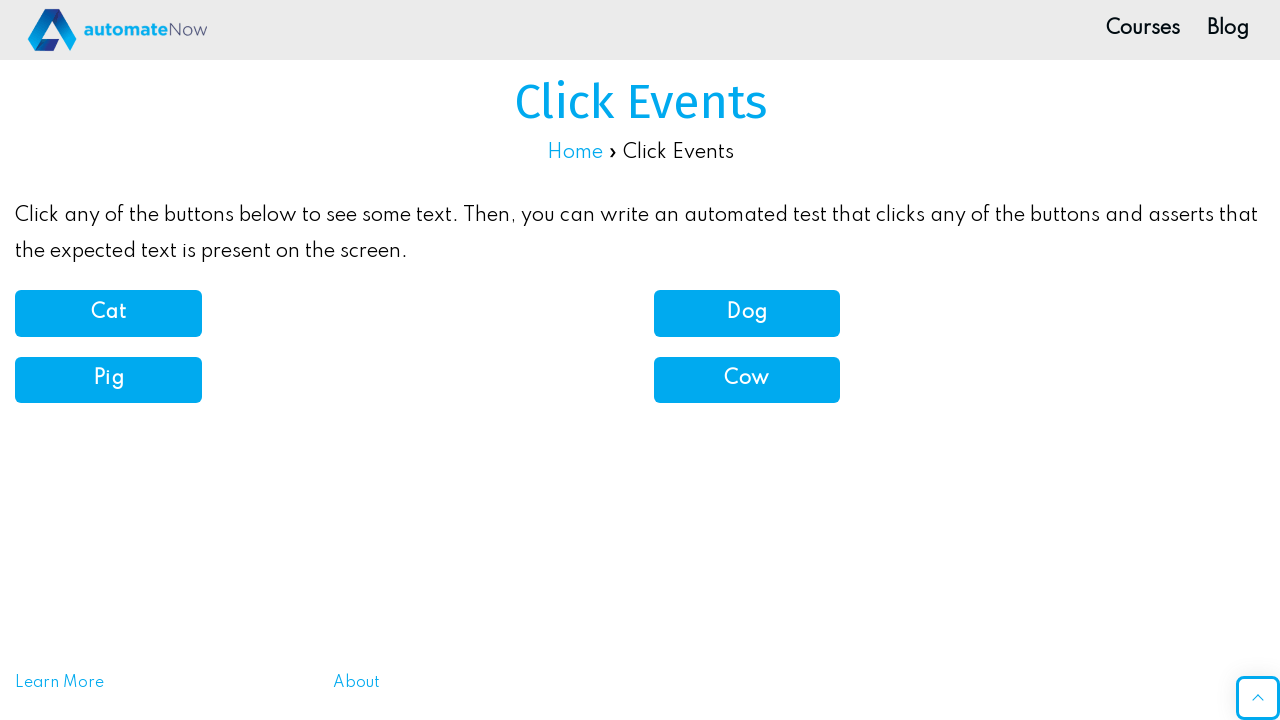

Waited for 'Click Events' page heading to load
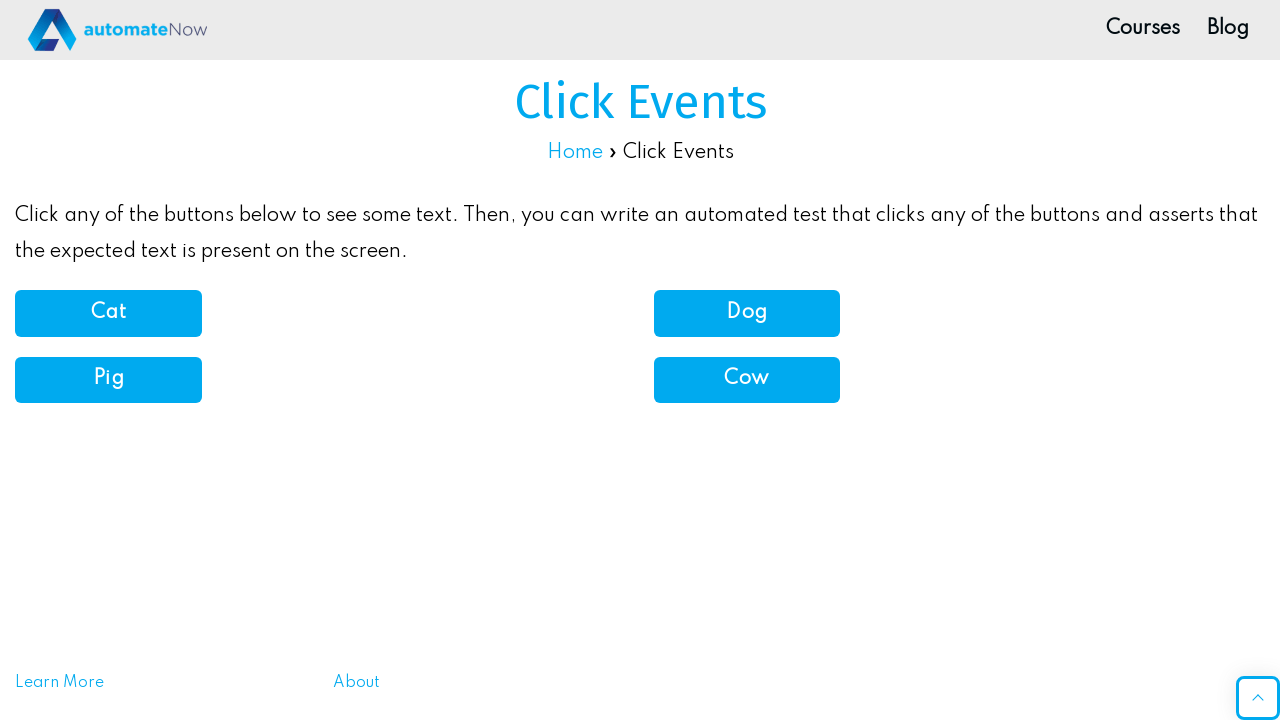

Clicked cat button at (108, 313) on xpath=//*[@id='post-3145']/div/div[3]/div/div/div/div[1]/button
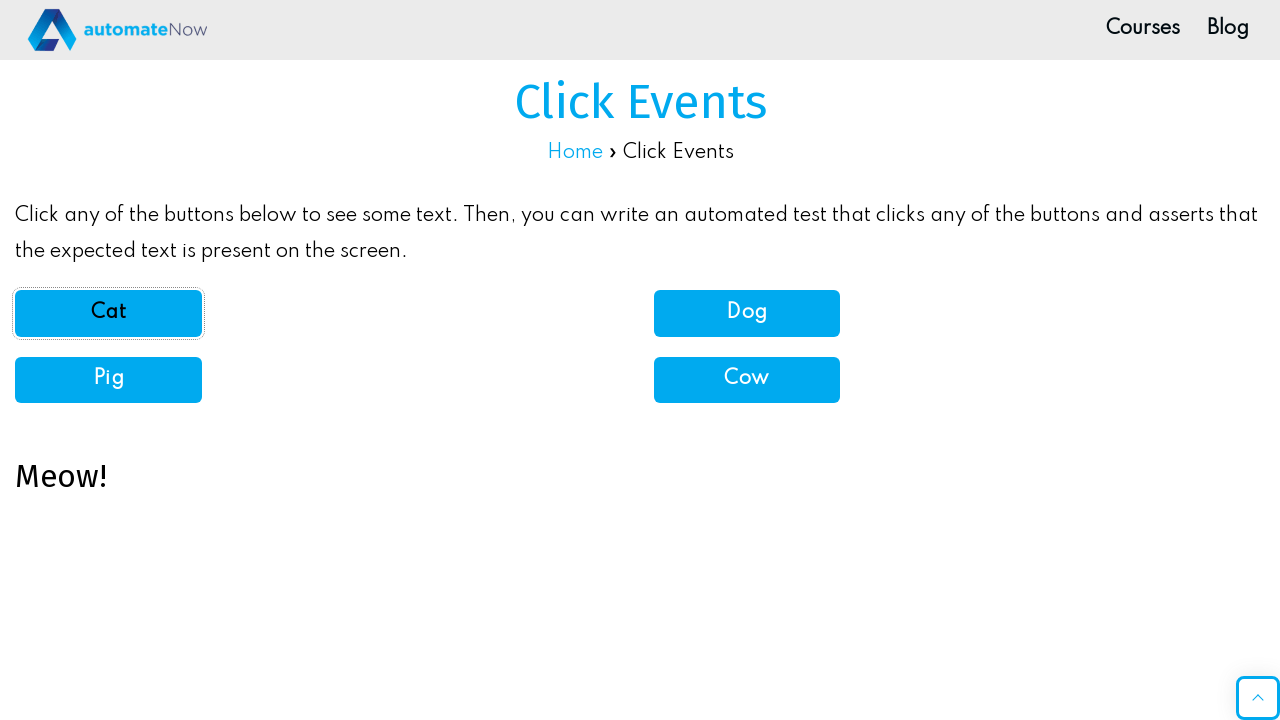

Verified 'Meow!' text is displayed
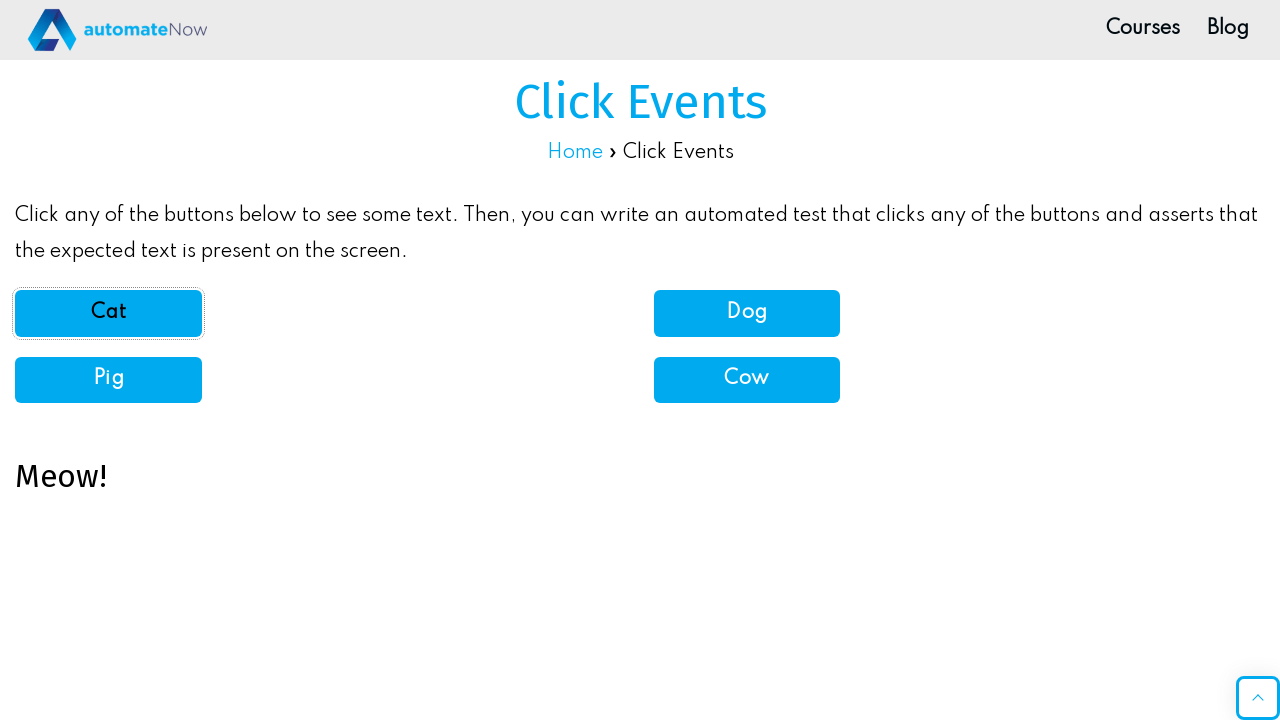

Clicked dog button at (747, 313) on xpath=//button[@onclick='dogSound()']
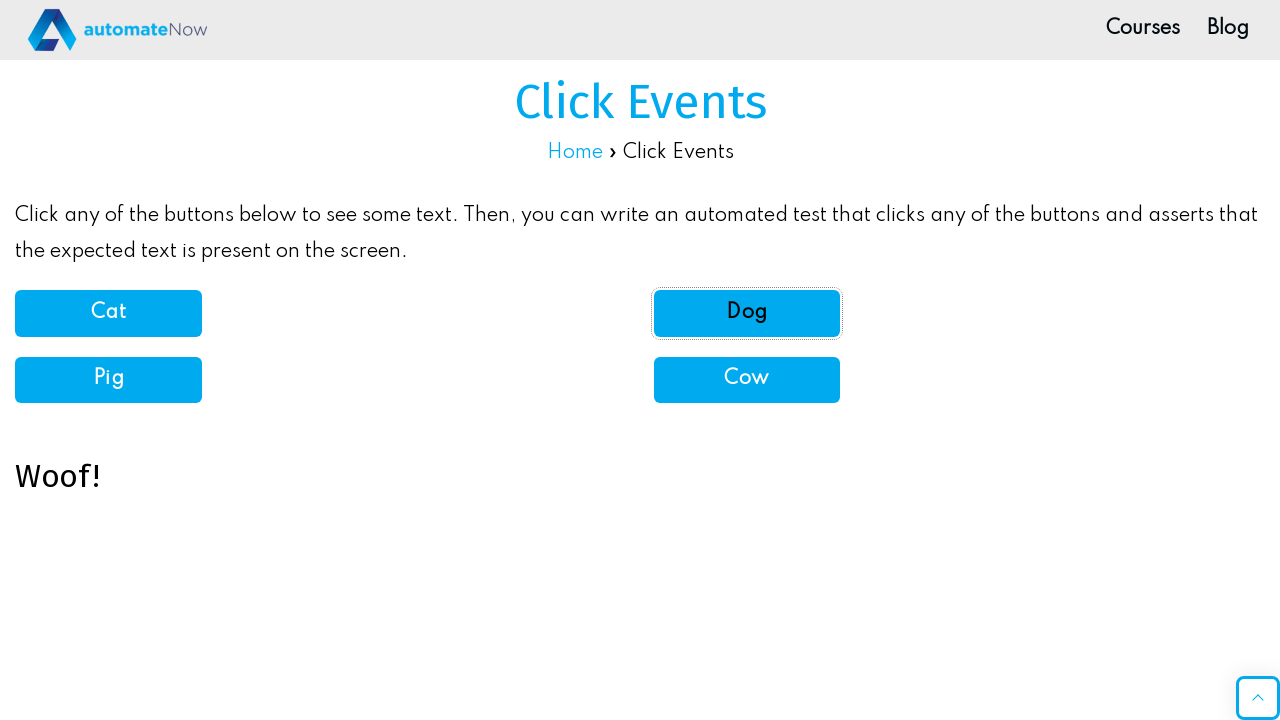

Verified 'Woof!' text is displayed
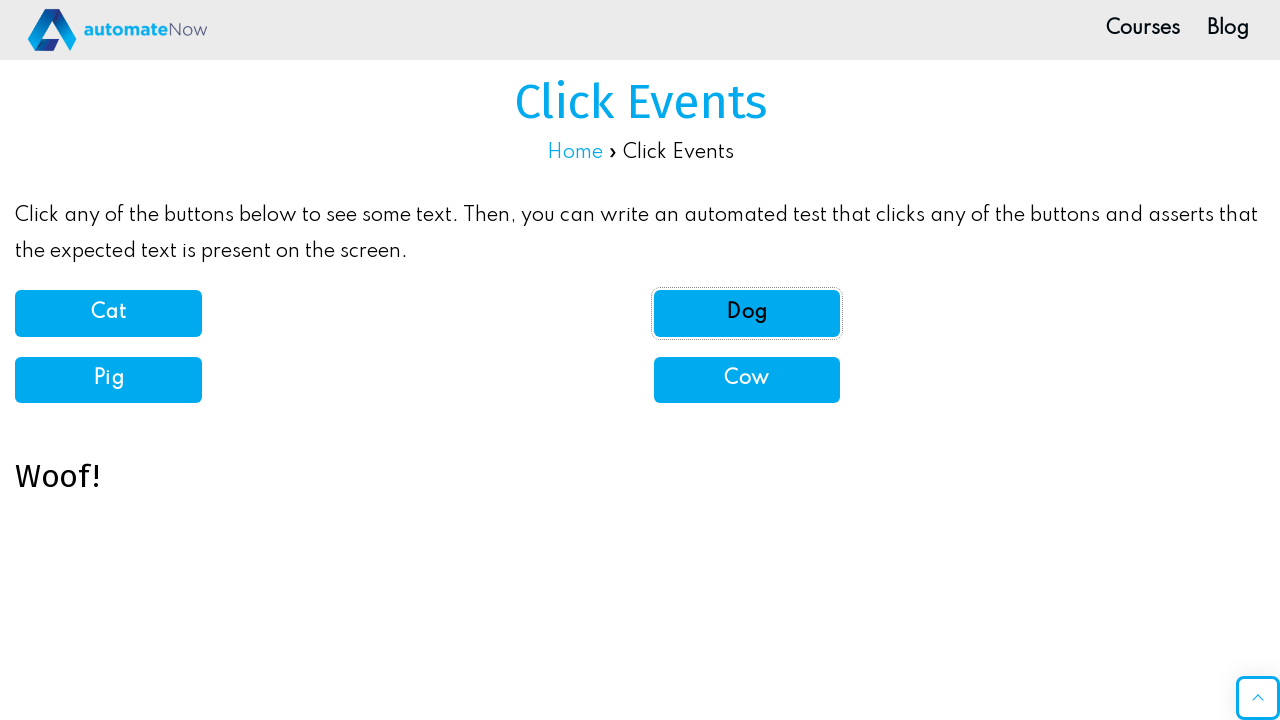

Clicked pig button at (108, 380) on xpath=//button[@onclick='pigSound()']
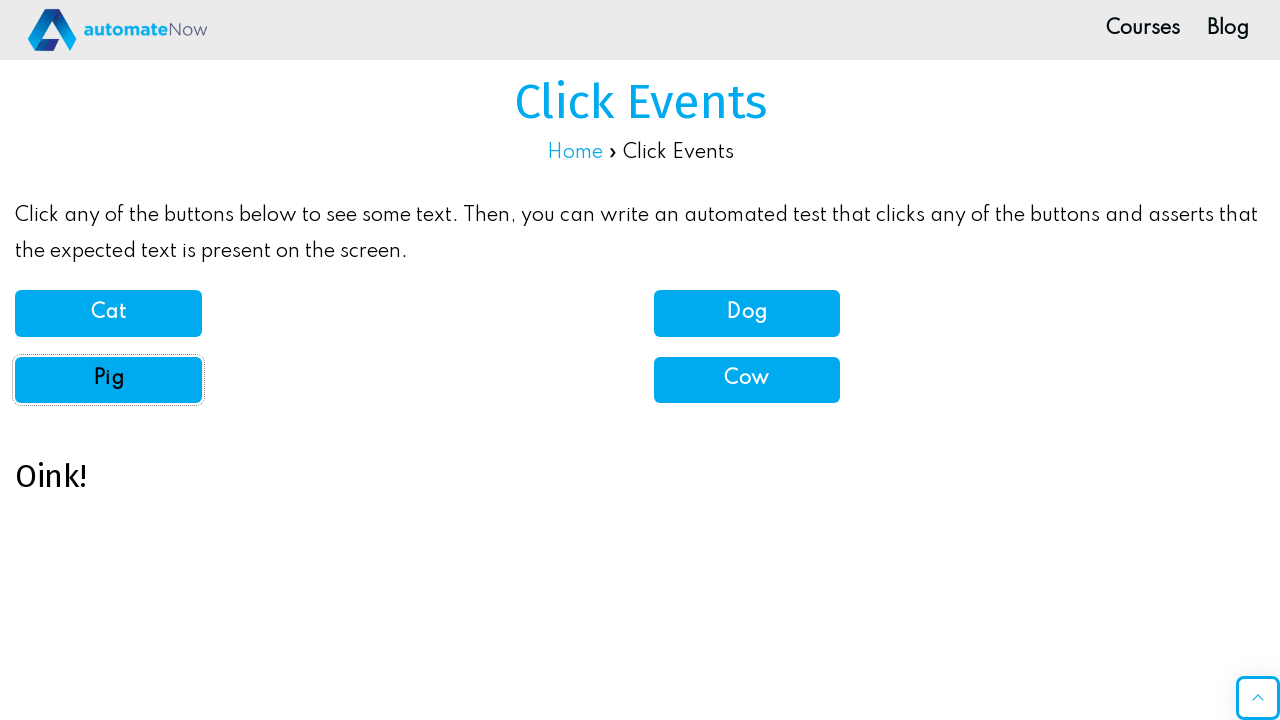

Verified 'Oink!' text is displayed
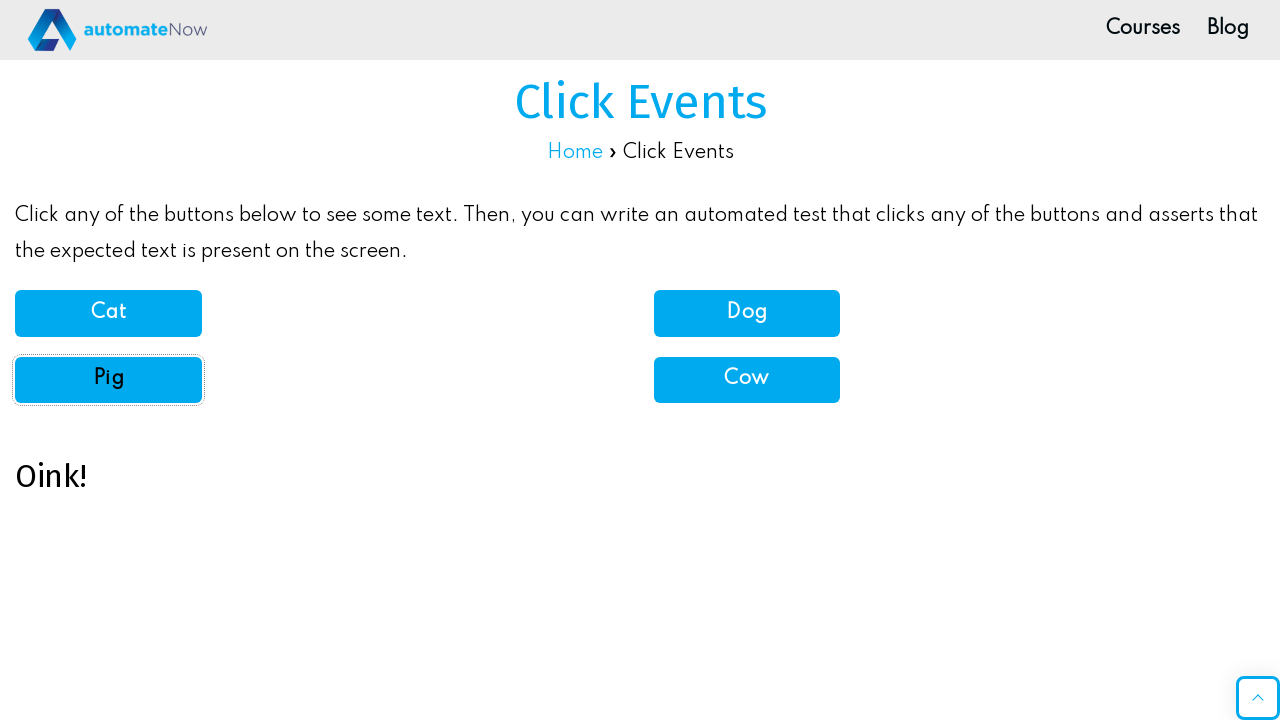

Clicked cow button at (747, 380) on xpath=//button[@onclick='cowSound()']
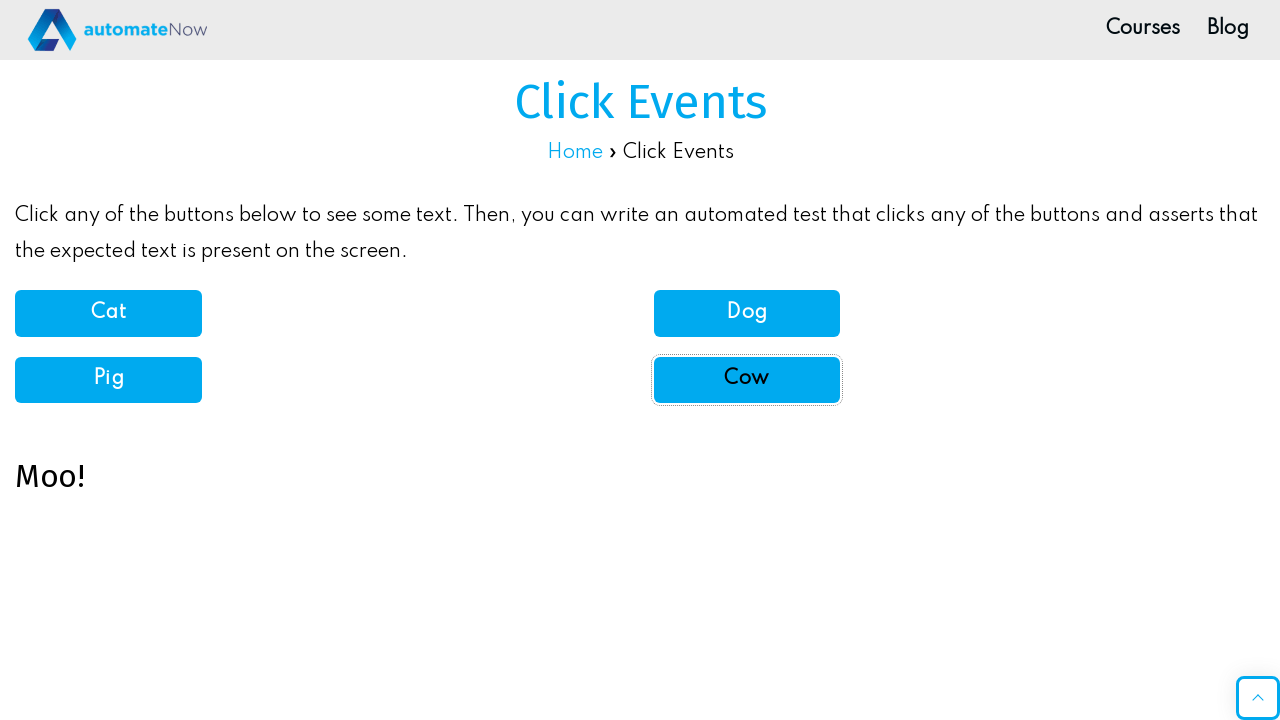

Verified 'Moo!' text is displayed
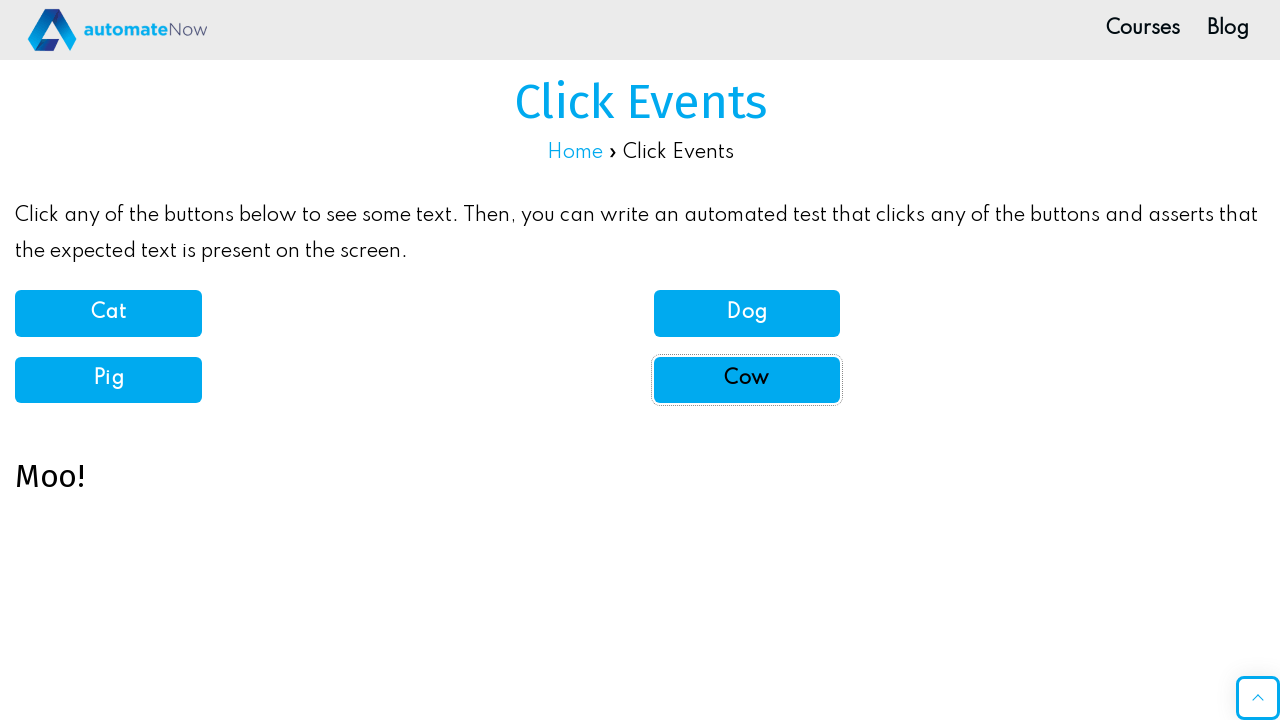

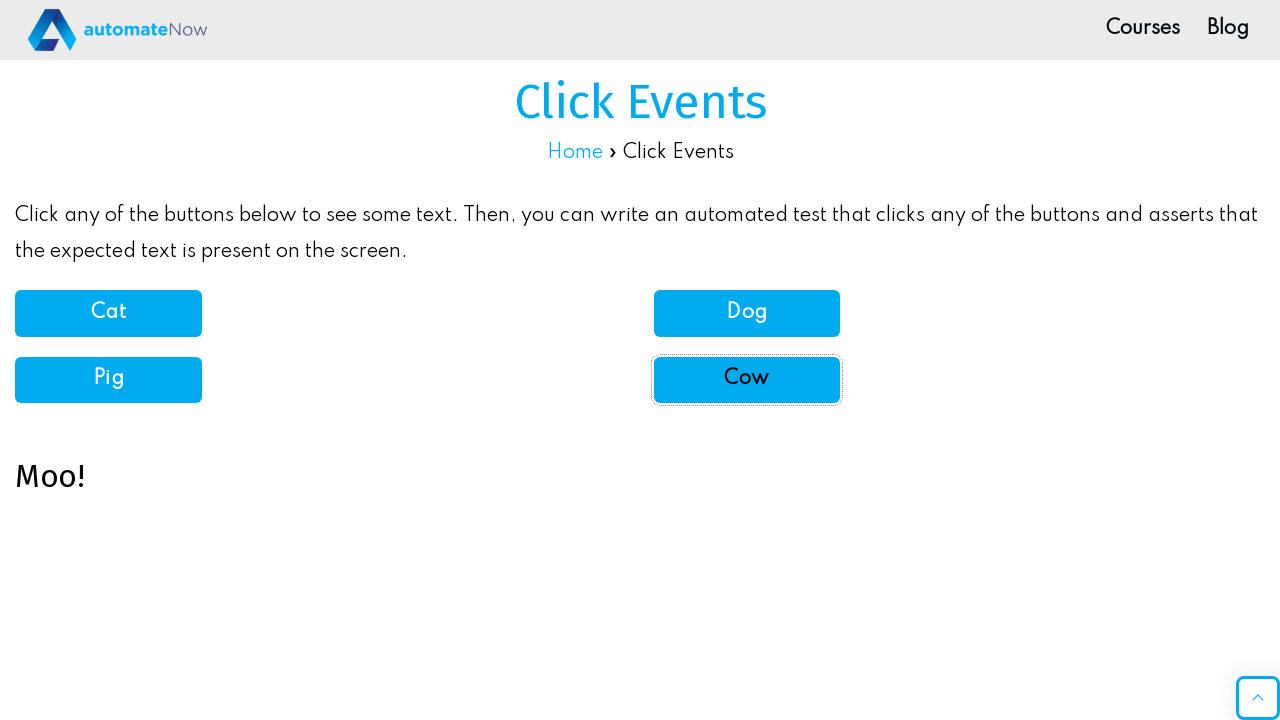